Clicks Browse Languages menu and verifies the table column headers are "Language" and "Author"

Starting URL: http://www.99-bottles-of-beer.net/

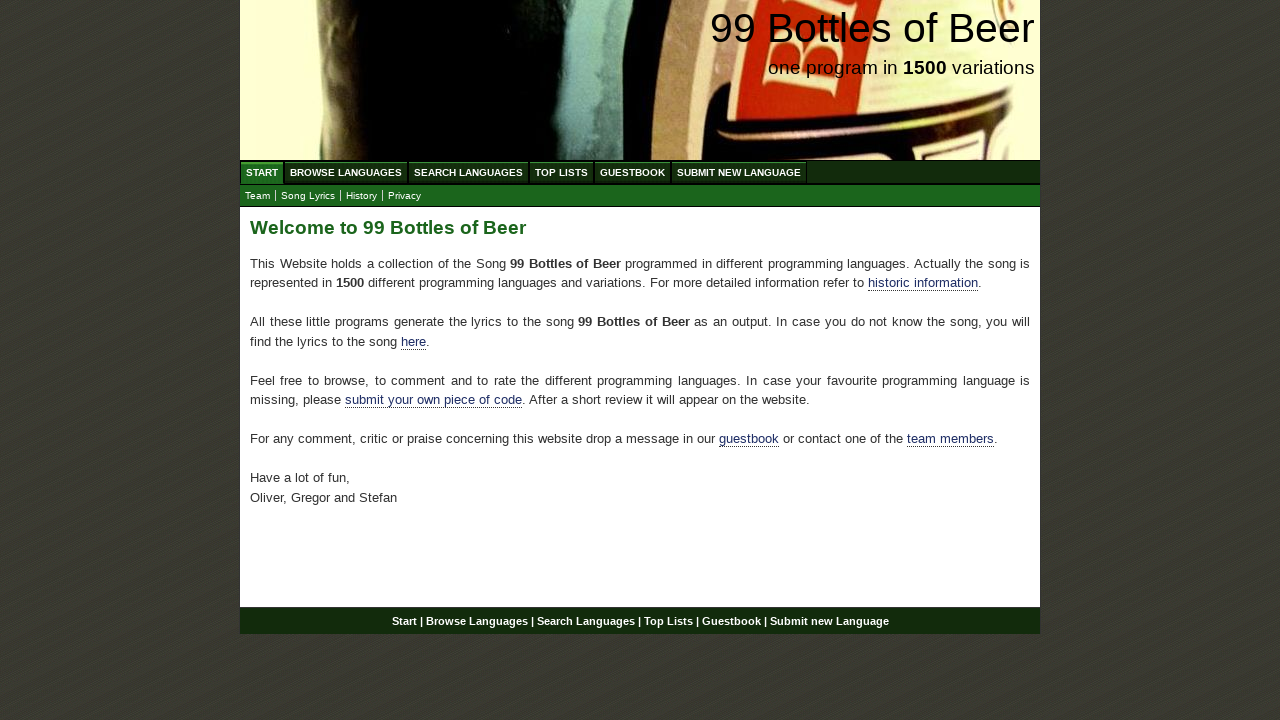

Clicked Browse Languages menu item at (346, 172) on #menu a[href='/abc.html']
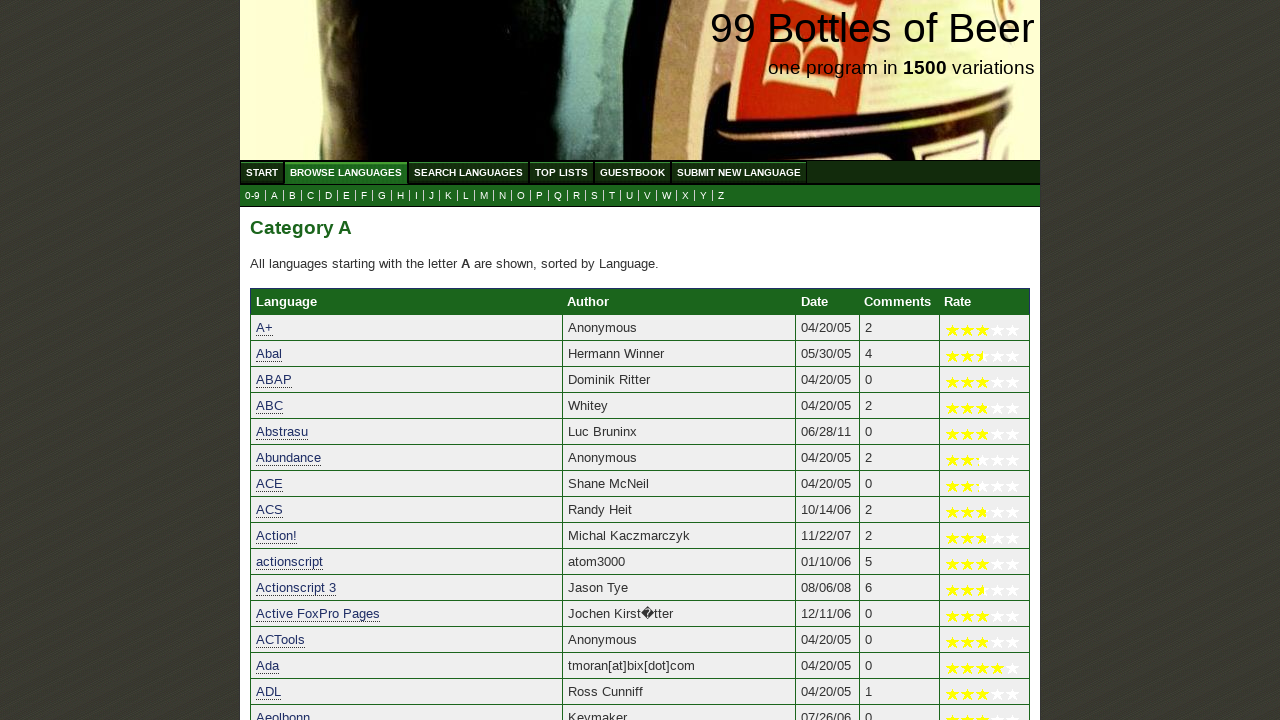

Table column headers loaded
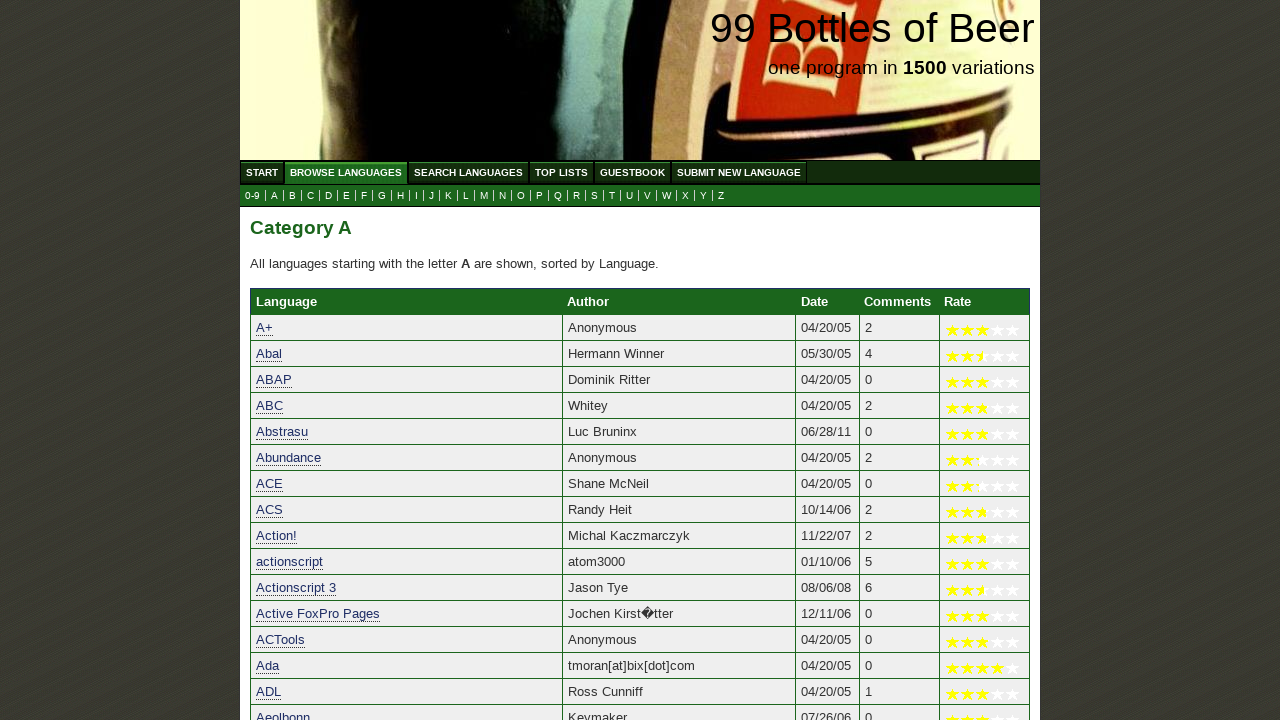

Retrieved first column header text
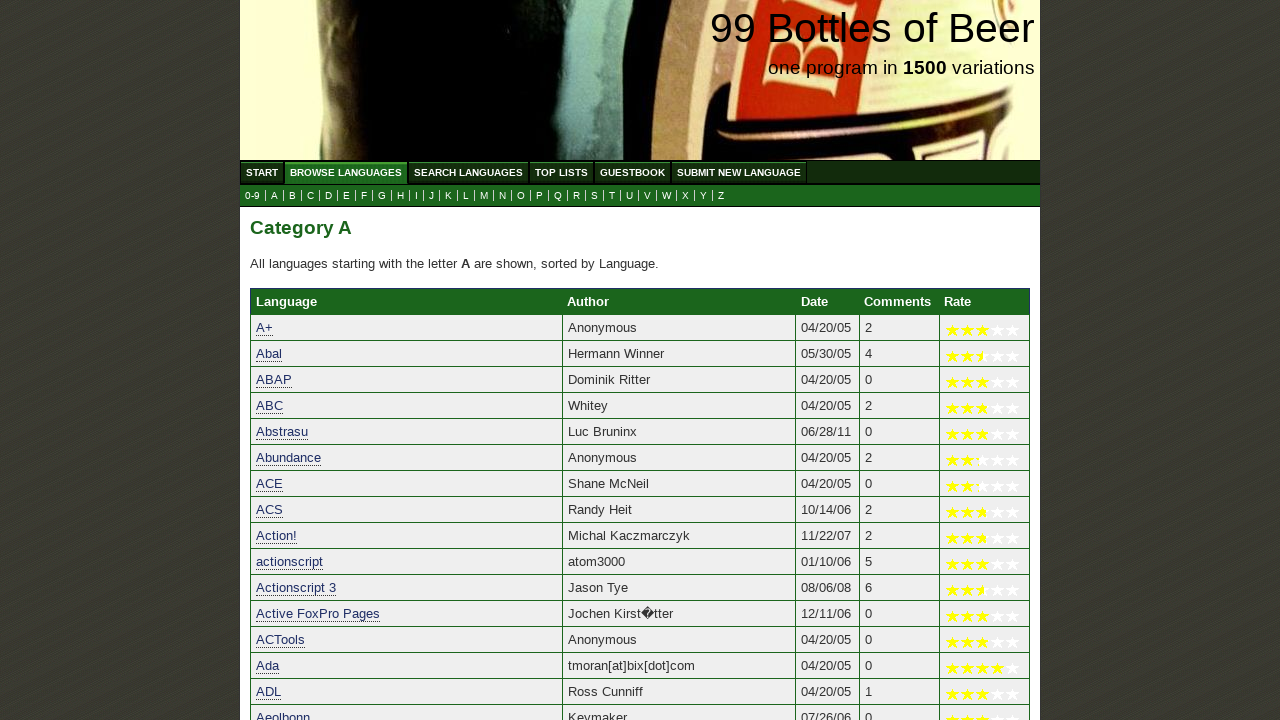

Retrieved second column header text
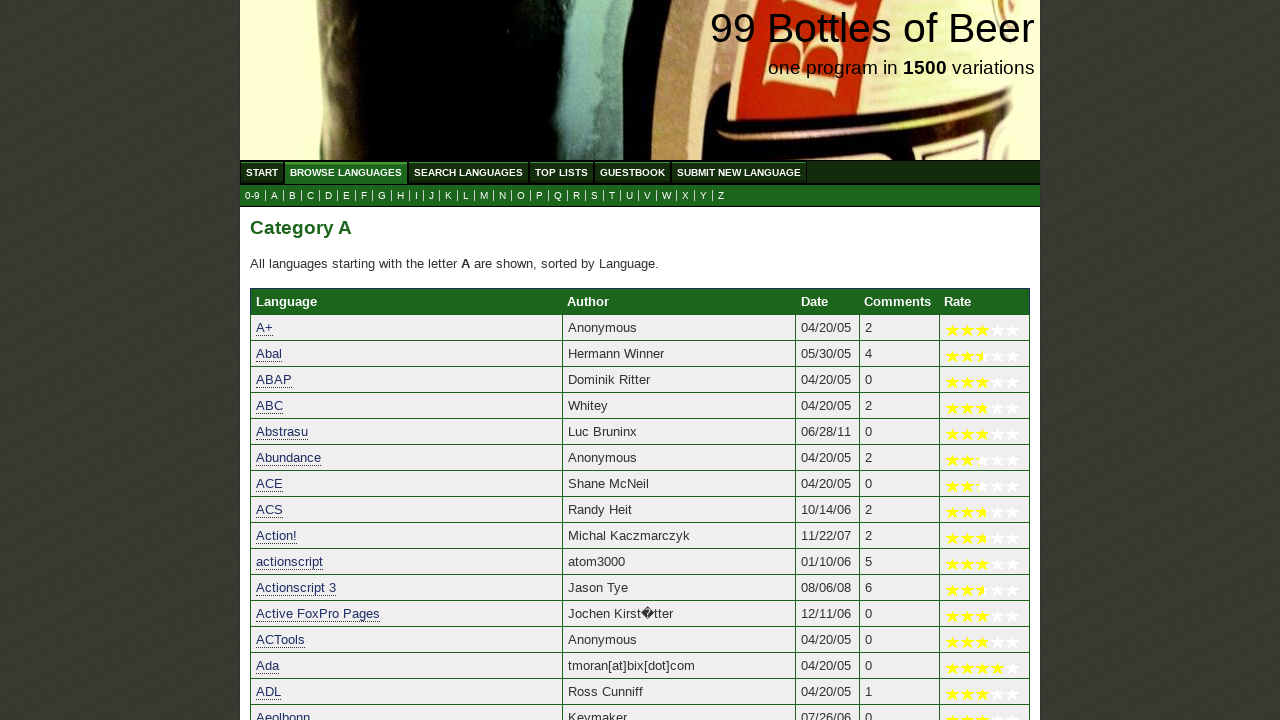

Verified first column header is 'Language'
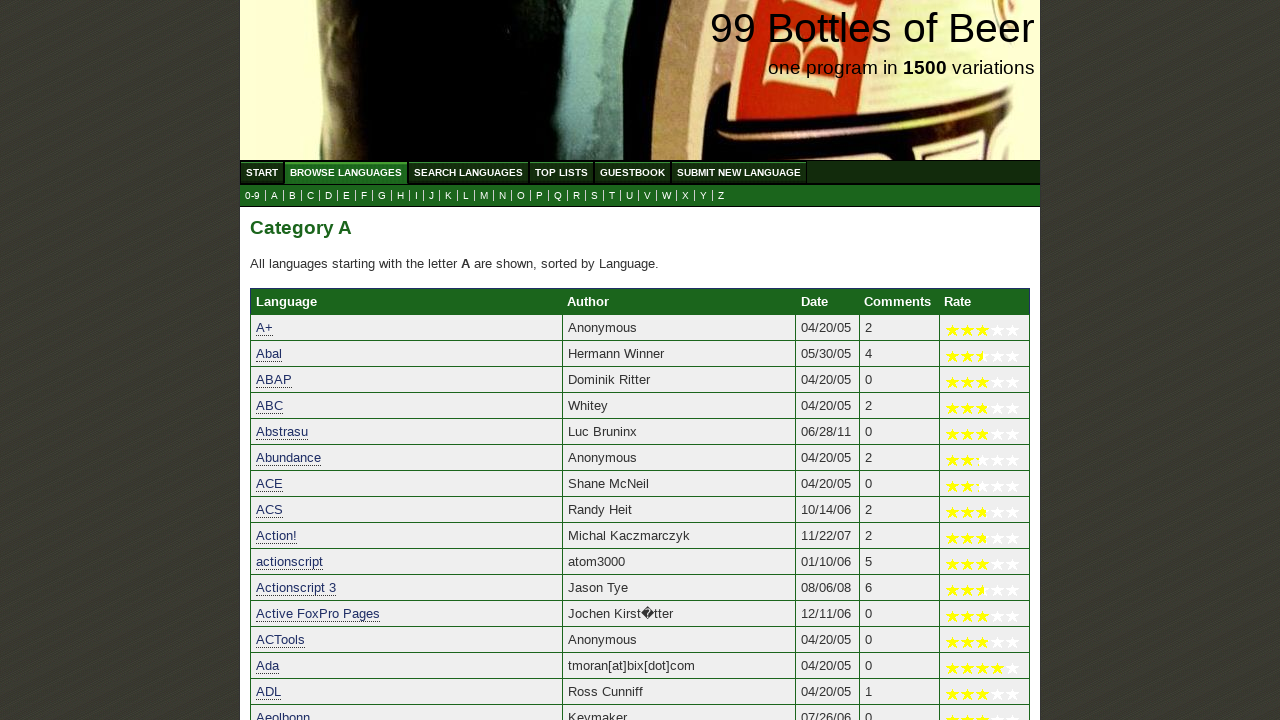

Verified second column header is 'Author'
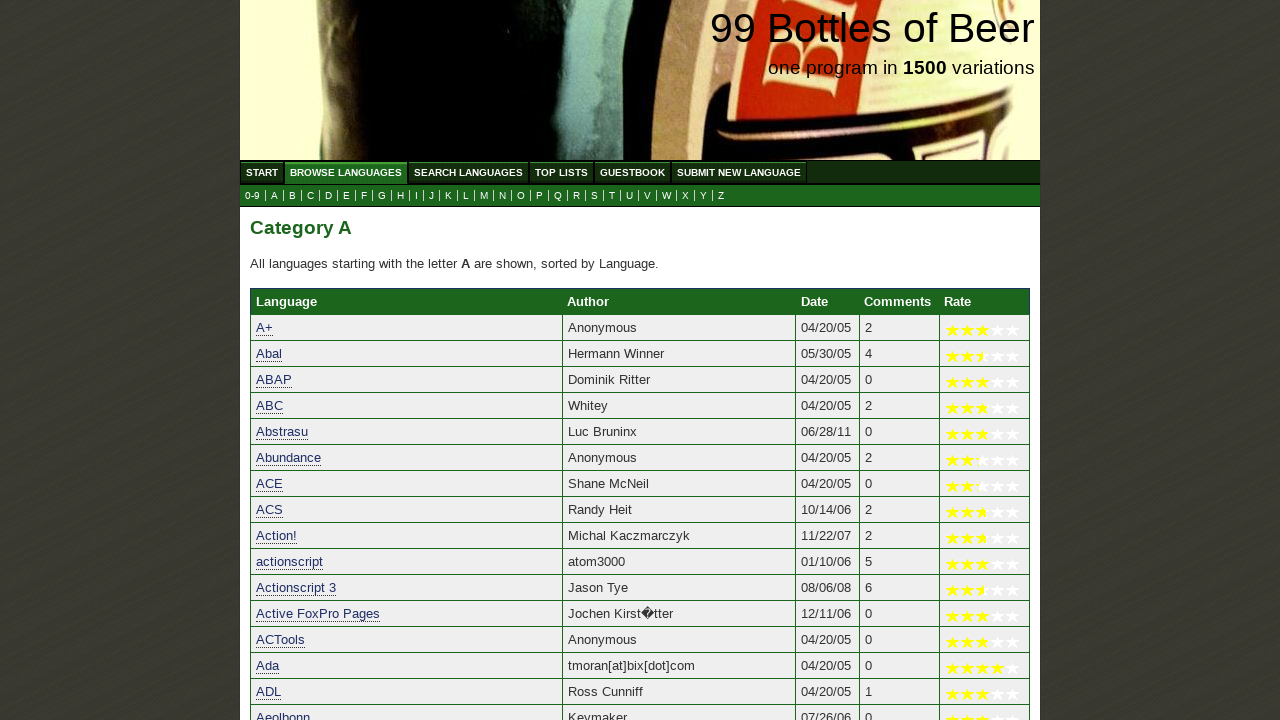

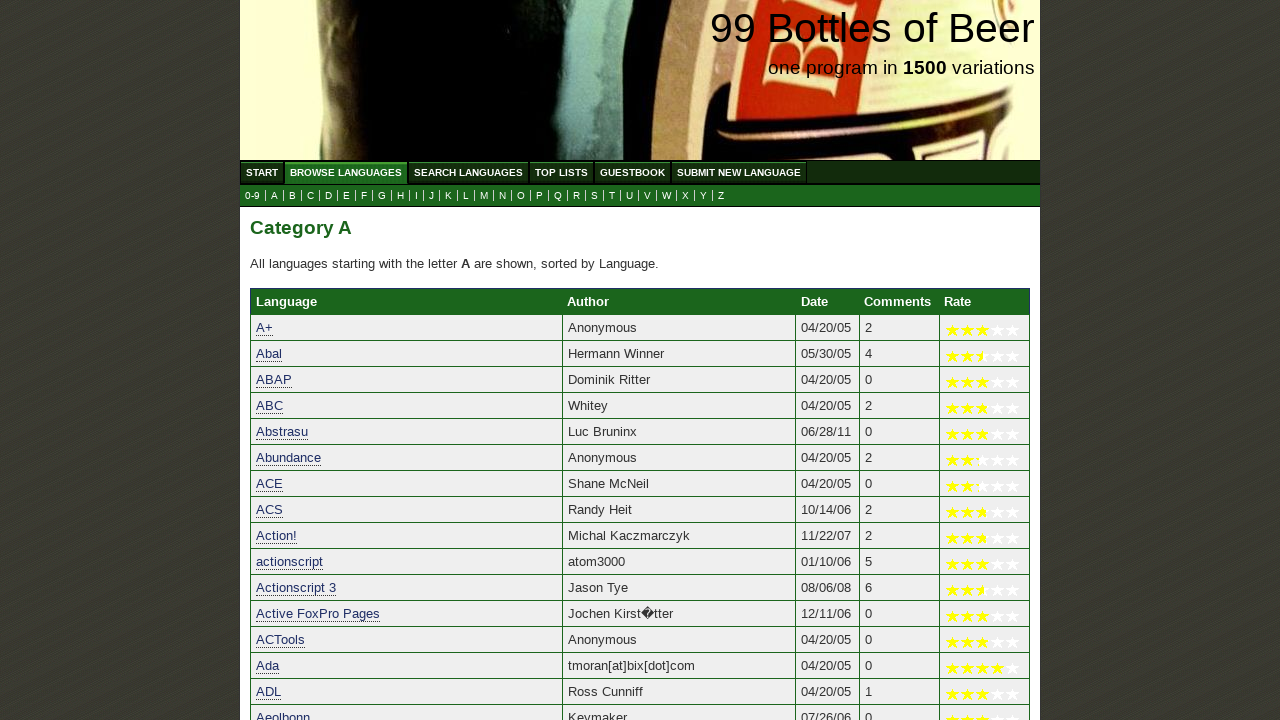